Tests button click functionality using Actions API to move to and click a button element

Starting URL: https://demoqa.com/buttons

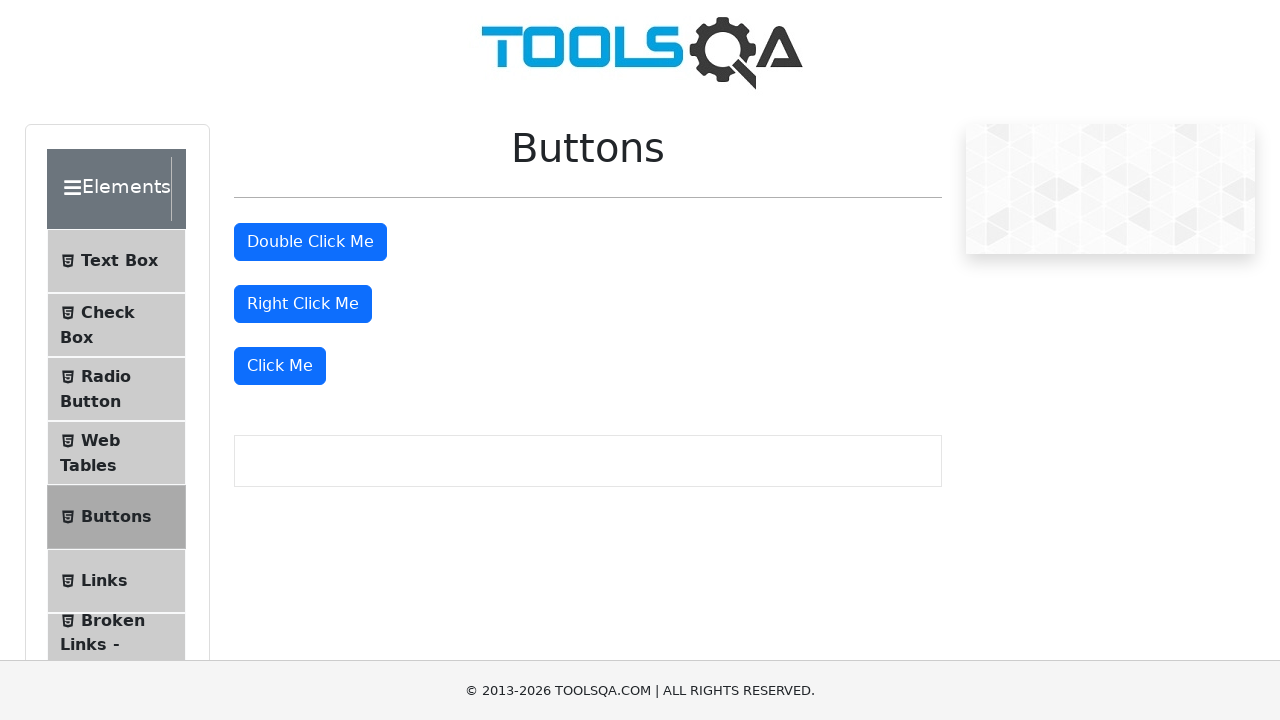

Located the 'Click Me' button element
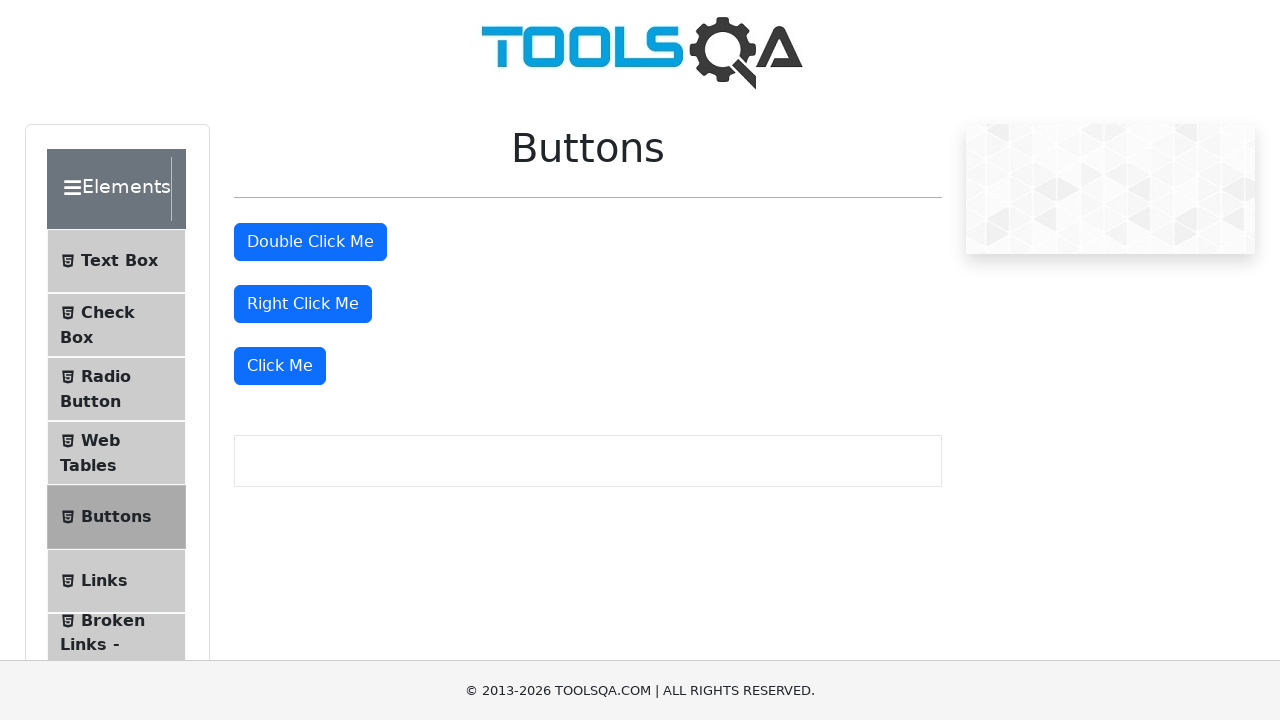

Hovered over the 'Click Me' button using Actions API at (280, 366) on xpath=//button[text()='Click Me']
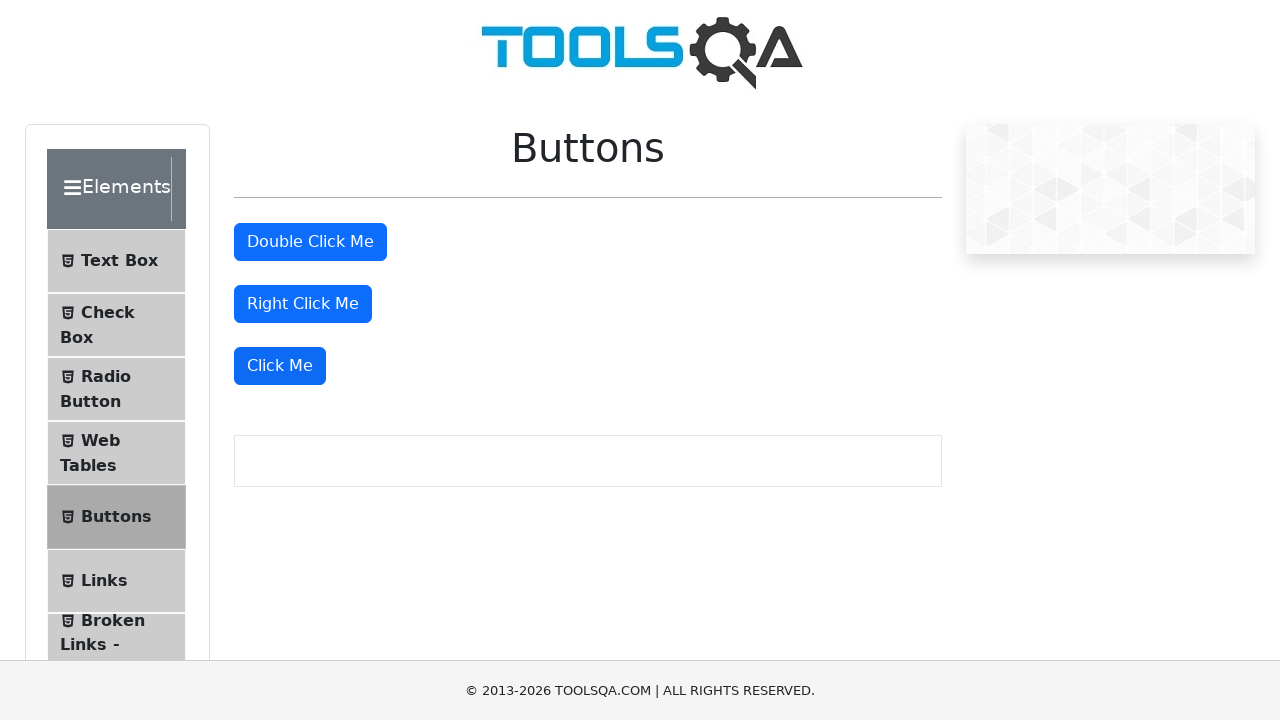

Clicked the 'Click Me' button at (280, 366) on xpath=//button[text()='Click Me']
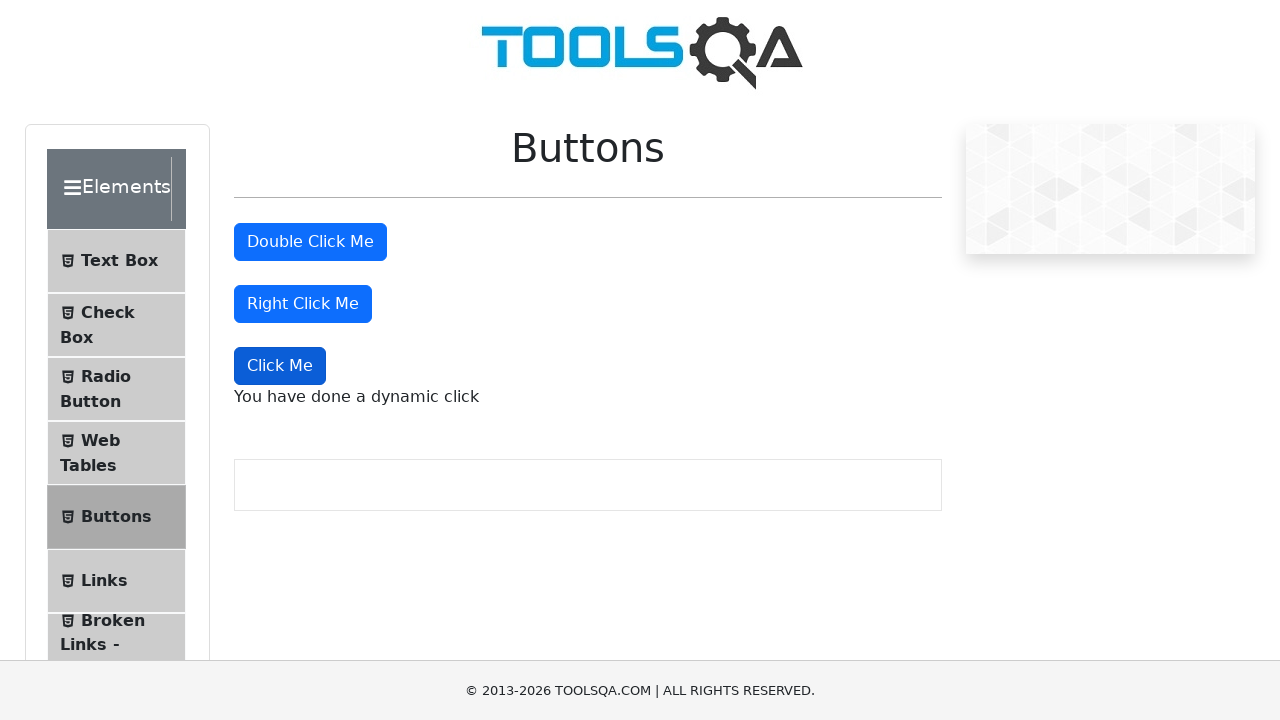

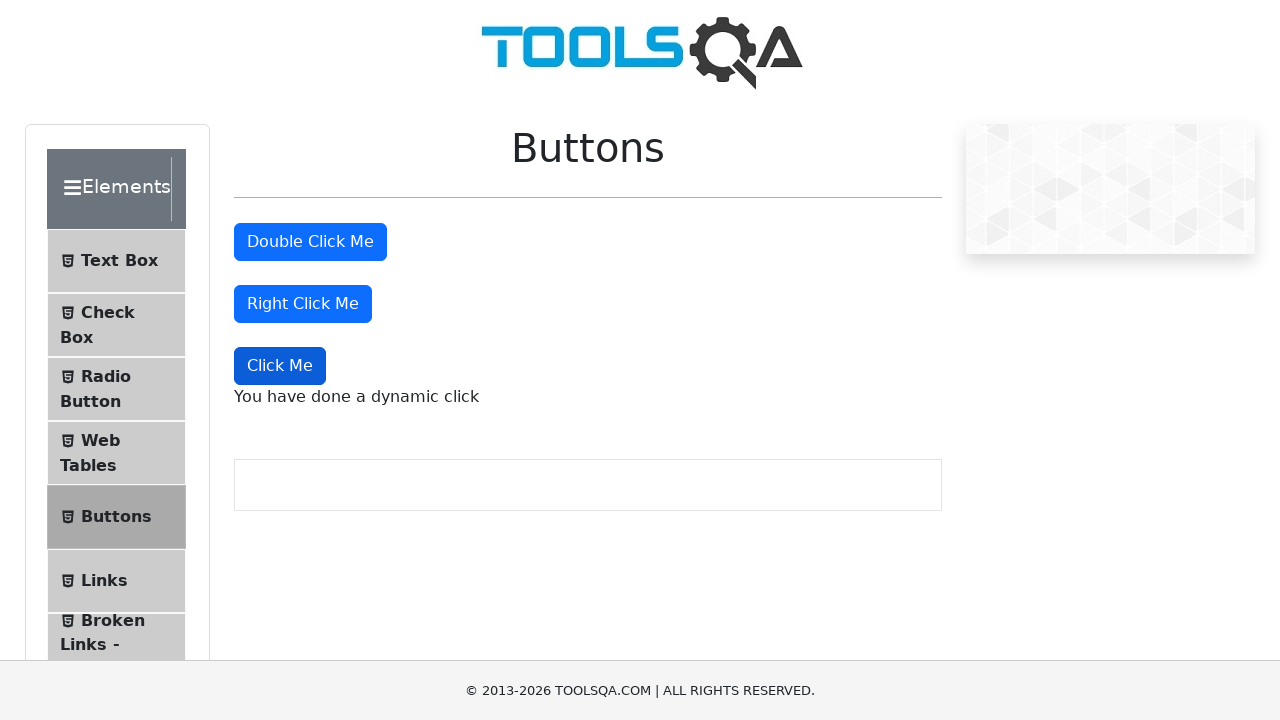